Tests browser window handling by navigating to the Multiple Windows page, opening a new window, switching between parent and child windows, and verifying the content displayed in each window.

Starting URL: http://the-internet.herokuapp.com/

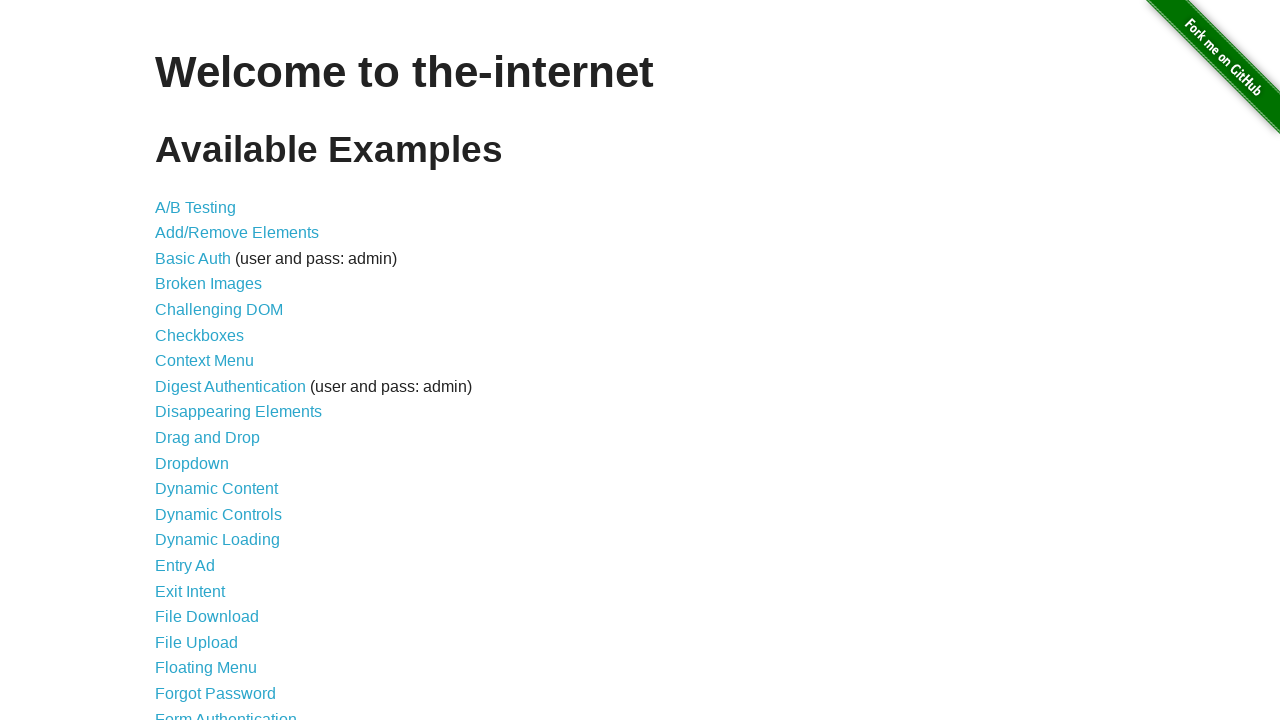

Clicked on 'Multiple Windows' link (33rd item in the list) at (218, 369) on xpath=//*[@id='content']/ul/li[33]/a
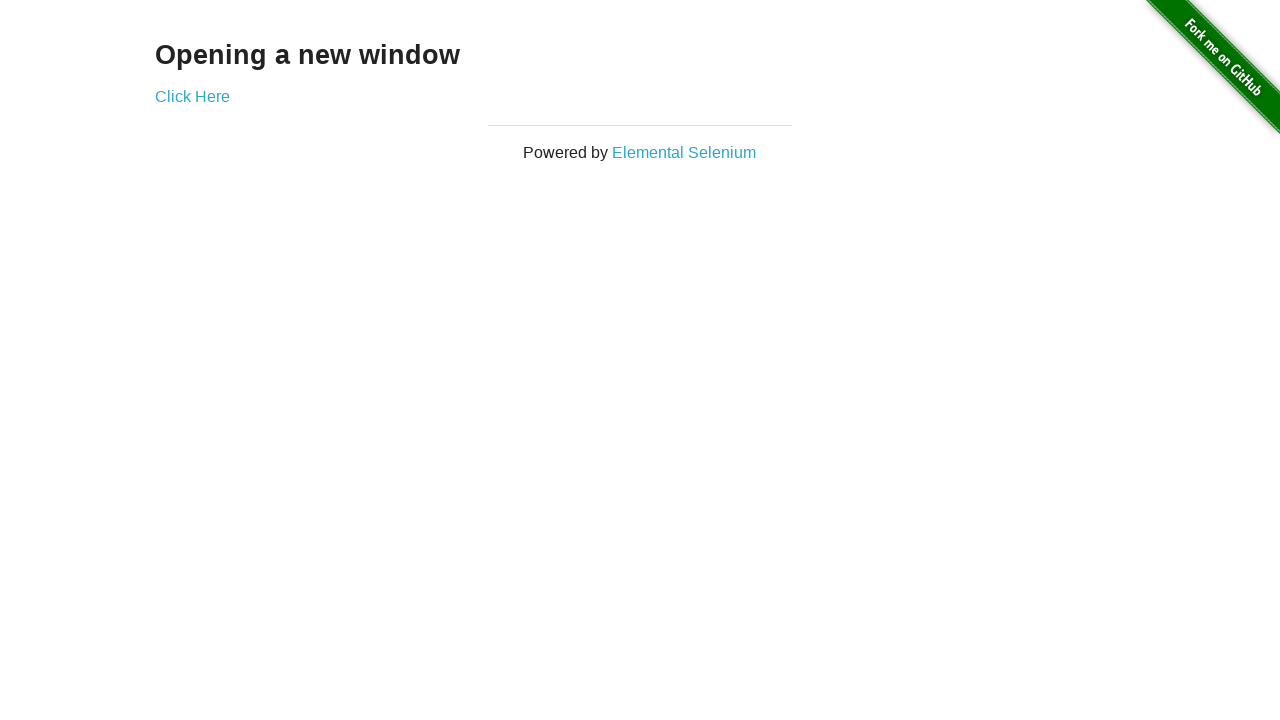

Clicked link to open a new window at (192, 96) on xpath=//*[@id='content']/div/a
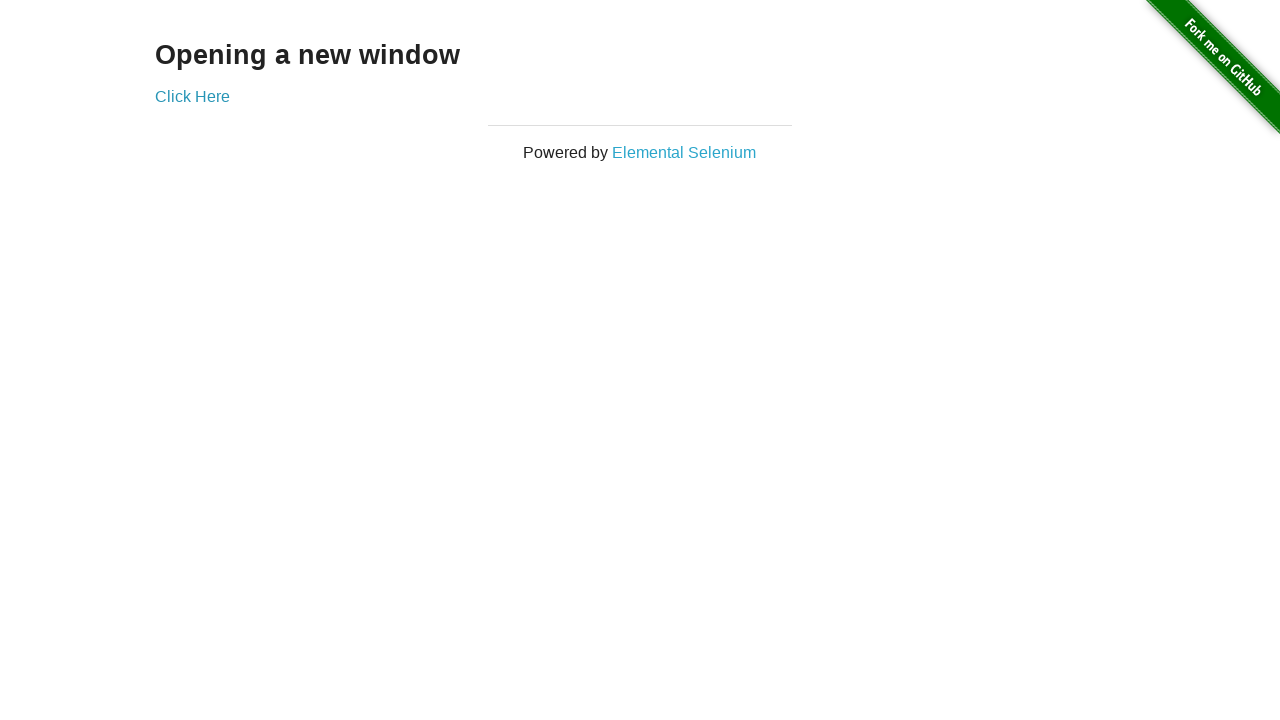

Captured the new window page object
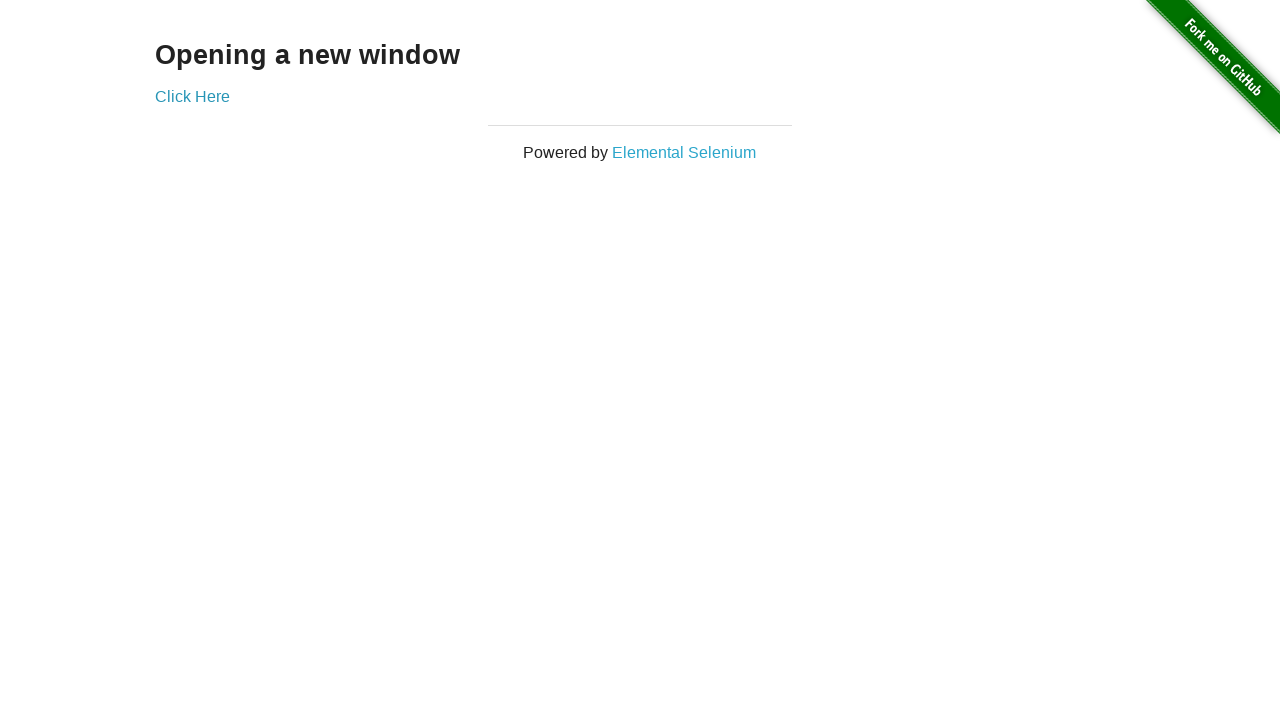

New window page loaded successfully
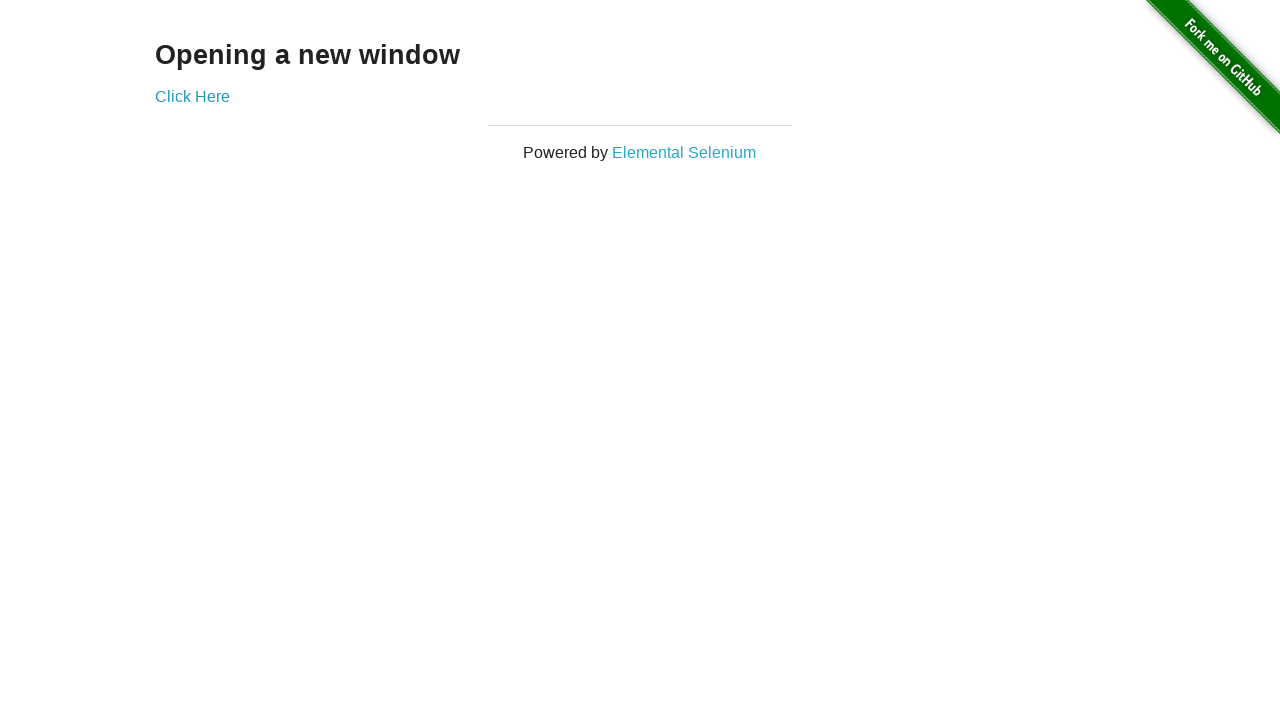

Verified 'New Window' heading is present in child window
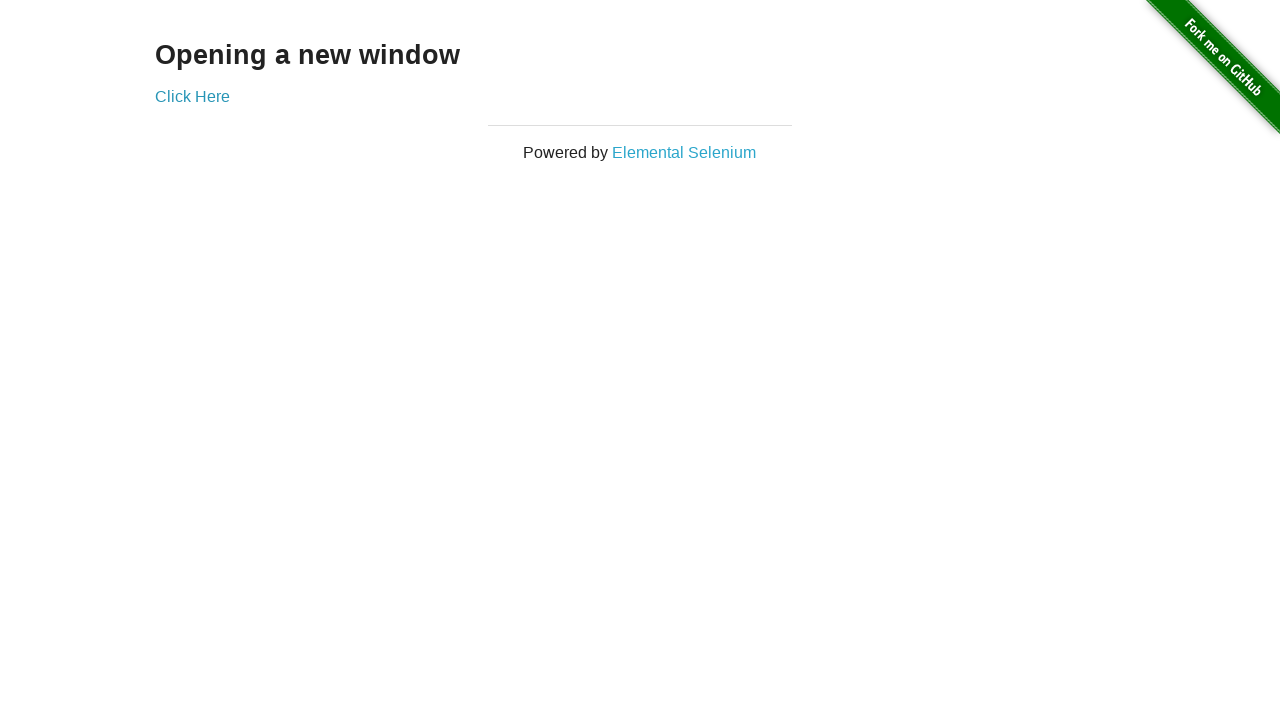

Switched back to parent window
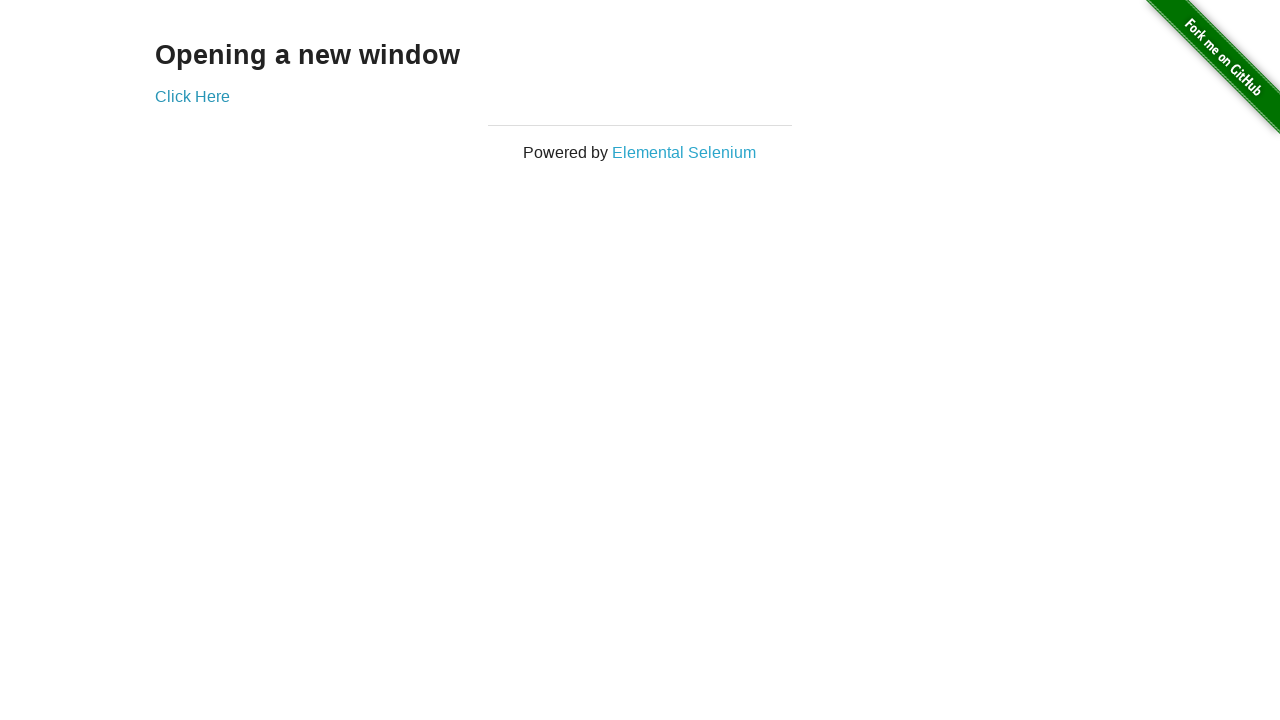

Verified 'Opening a new window' heading is present in parent window
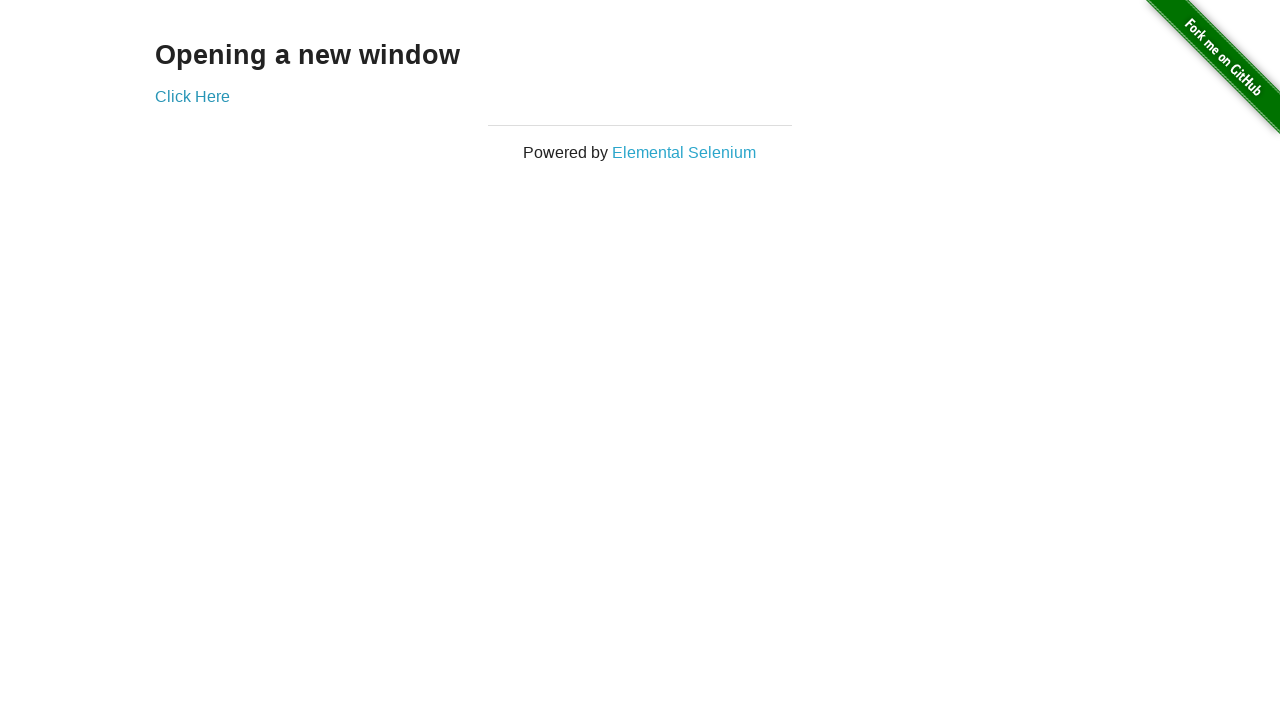

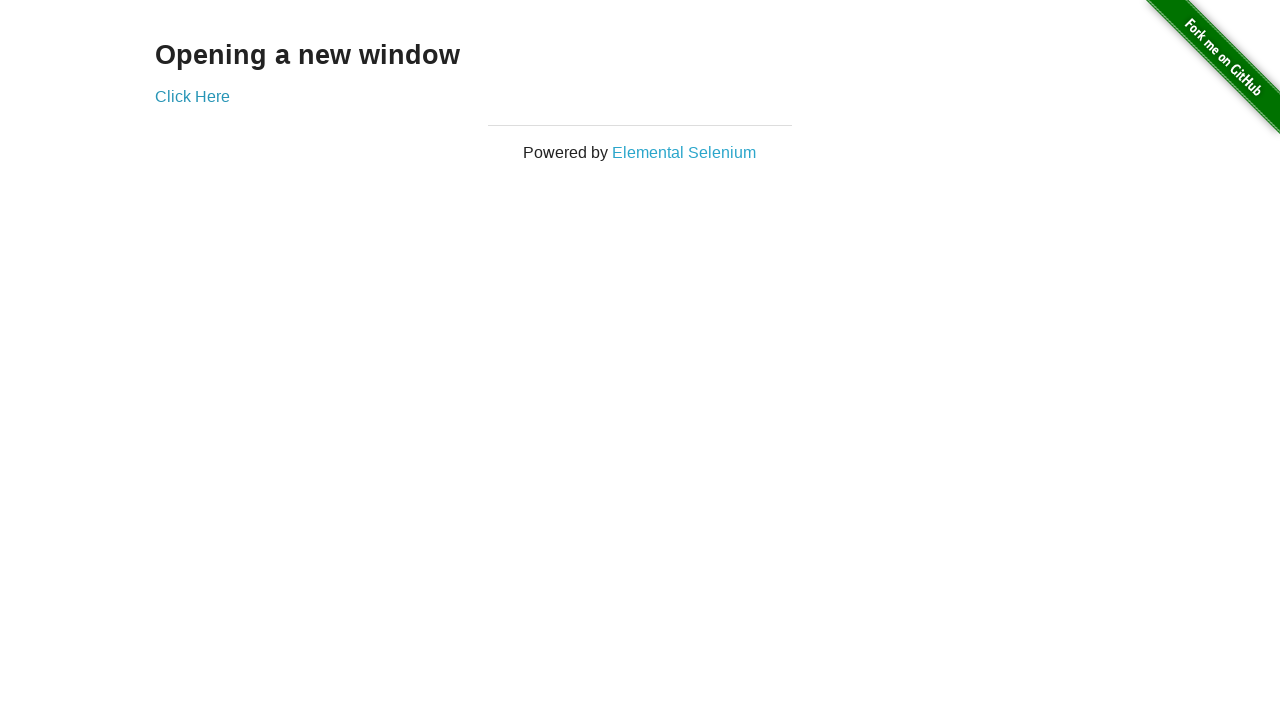